Tests YouTube search functionality by entering 'Automation' as search term and pressing Enter to submit

Starting URL: https://www.youtube.com/

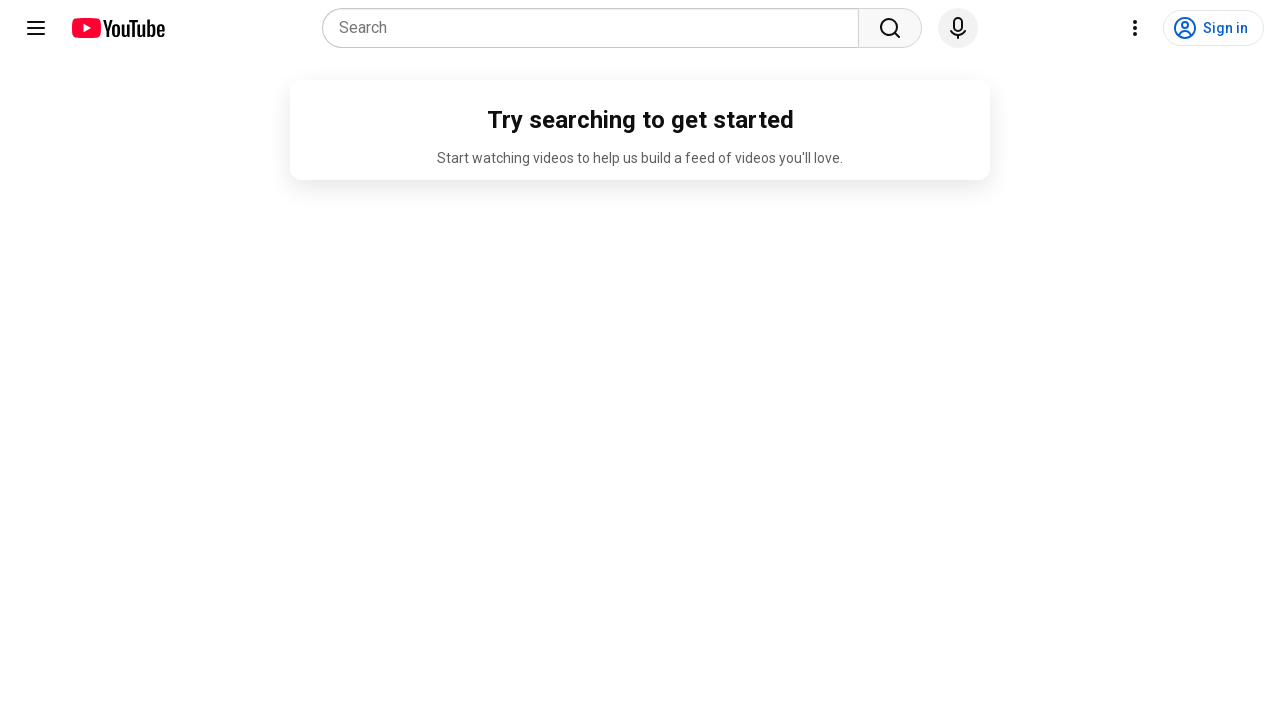

Filled YouTube search box with 'Automation' on internal:role=combobox[name="Search"i]
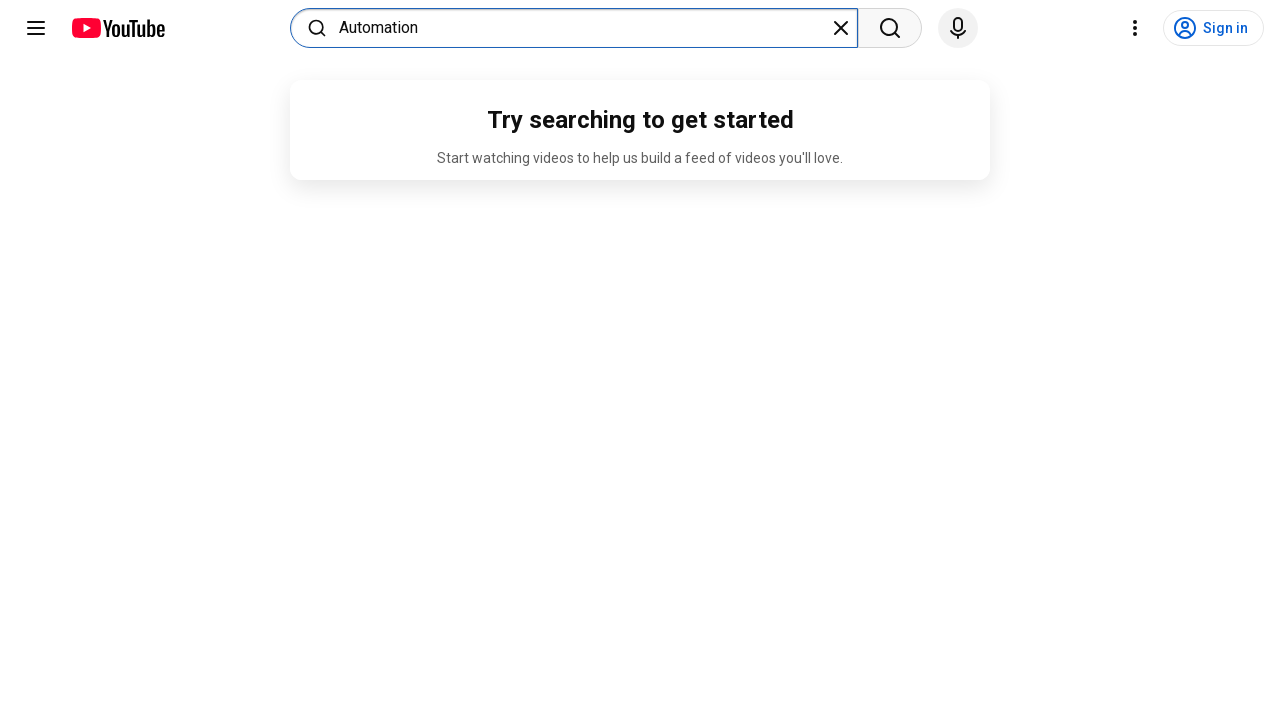

Pressed Enter to submit search query on internal:role=combobox[name="Search"i]
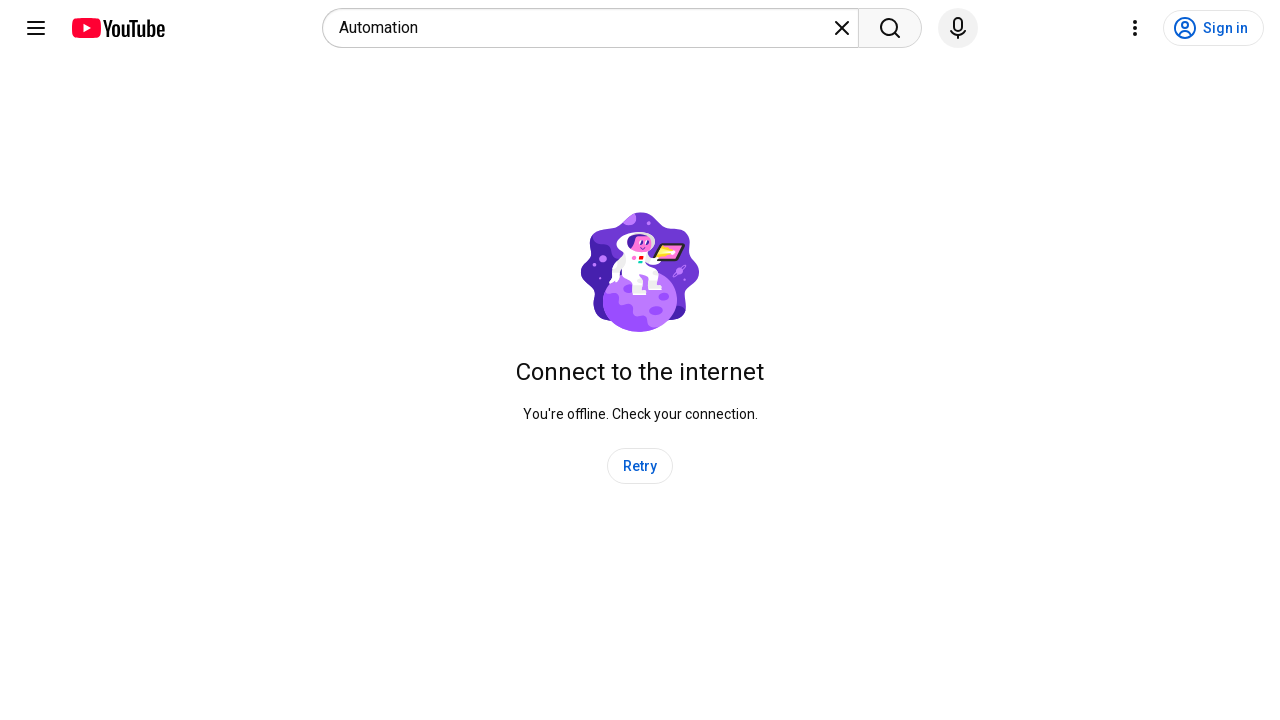

Search results page loaded successfully
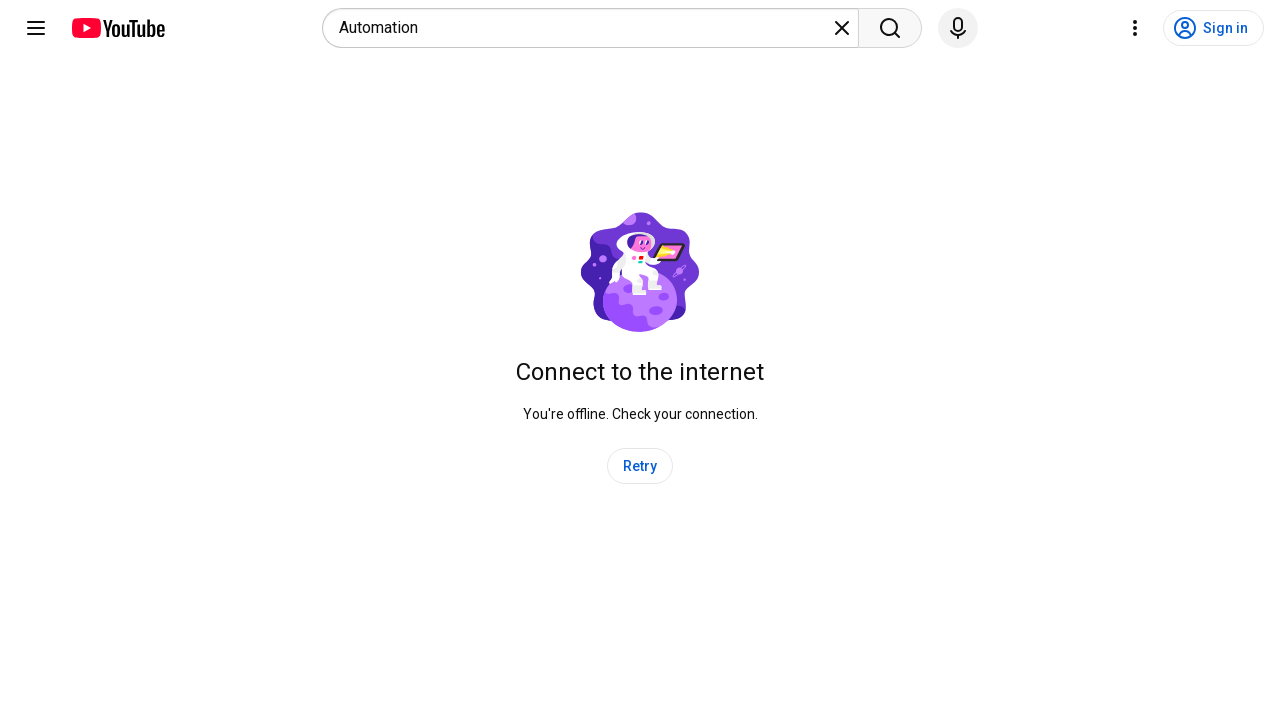

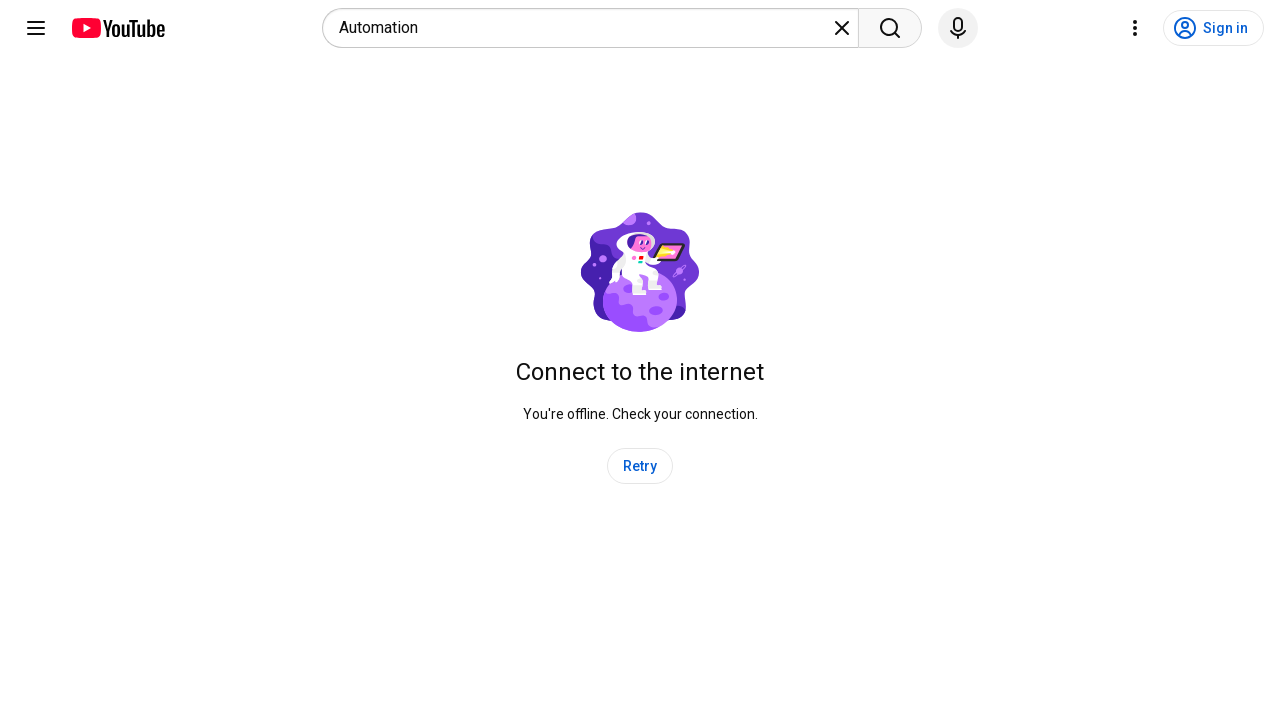